Tests that the Challenging DOM page on the-internet.herokuapp.com loads successfully by verifying the presence of the "Challenging DOM" heading element.

Starting URL: https://the-internet.herokuapp.com/challenging_dom

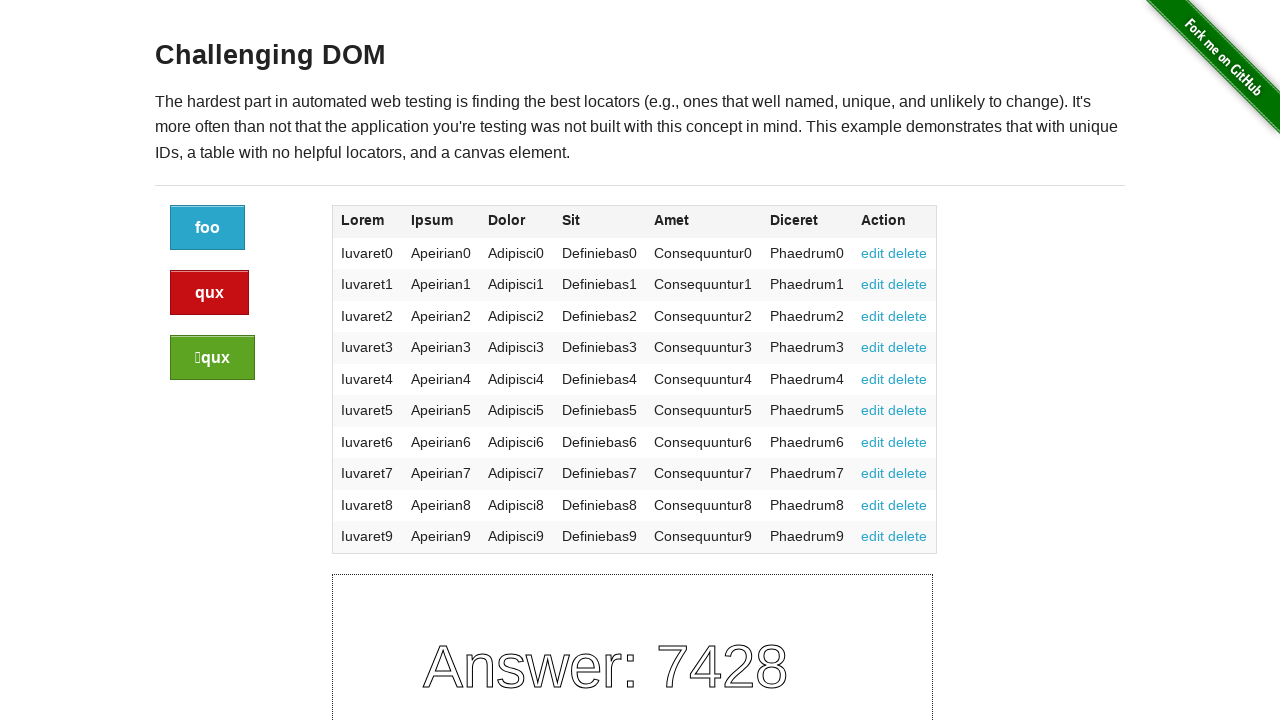

Navigated to the Challenging DOM page
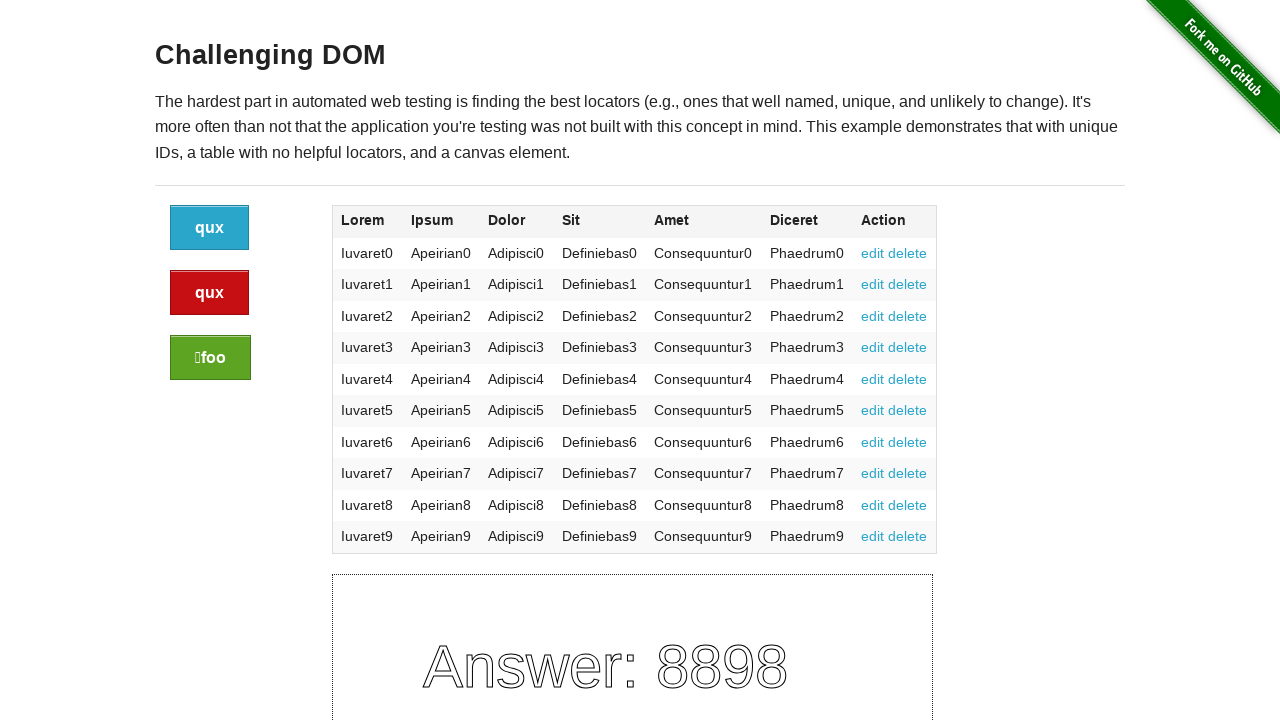

Waited for the Challenging DOM heading to become visible
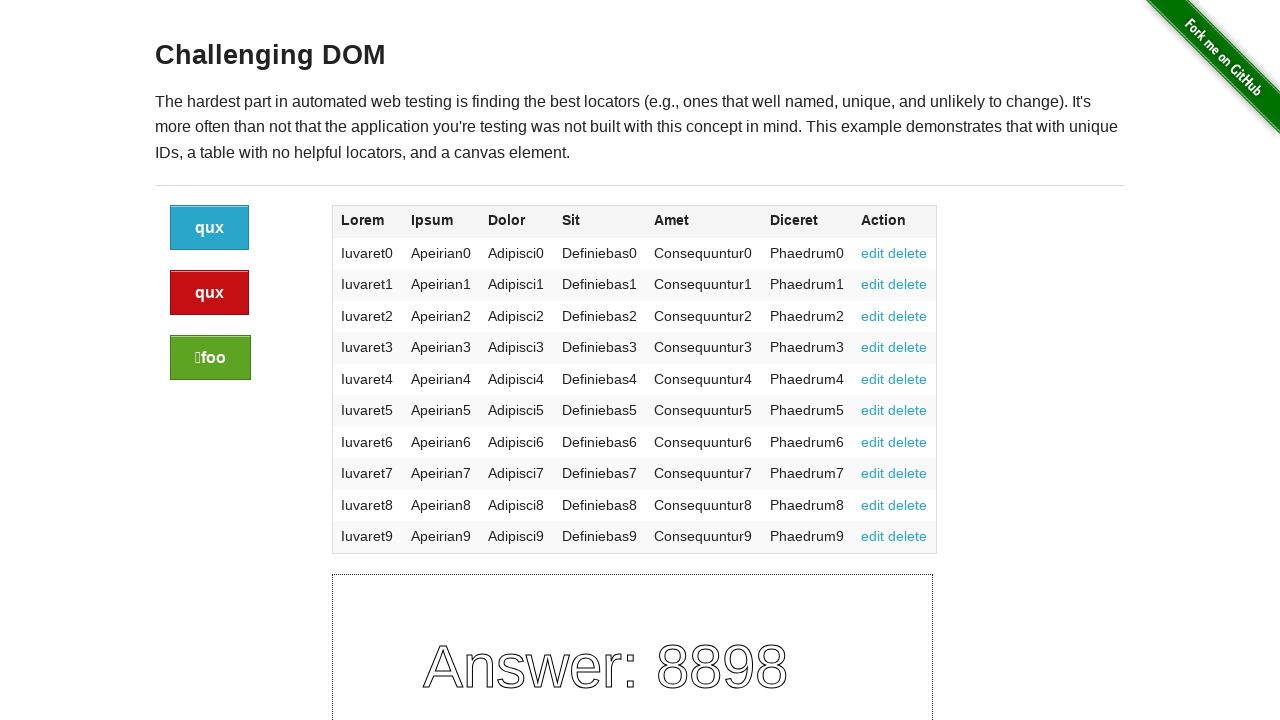

Located the Challenging DOM heading element
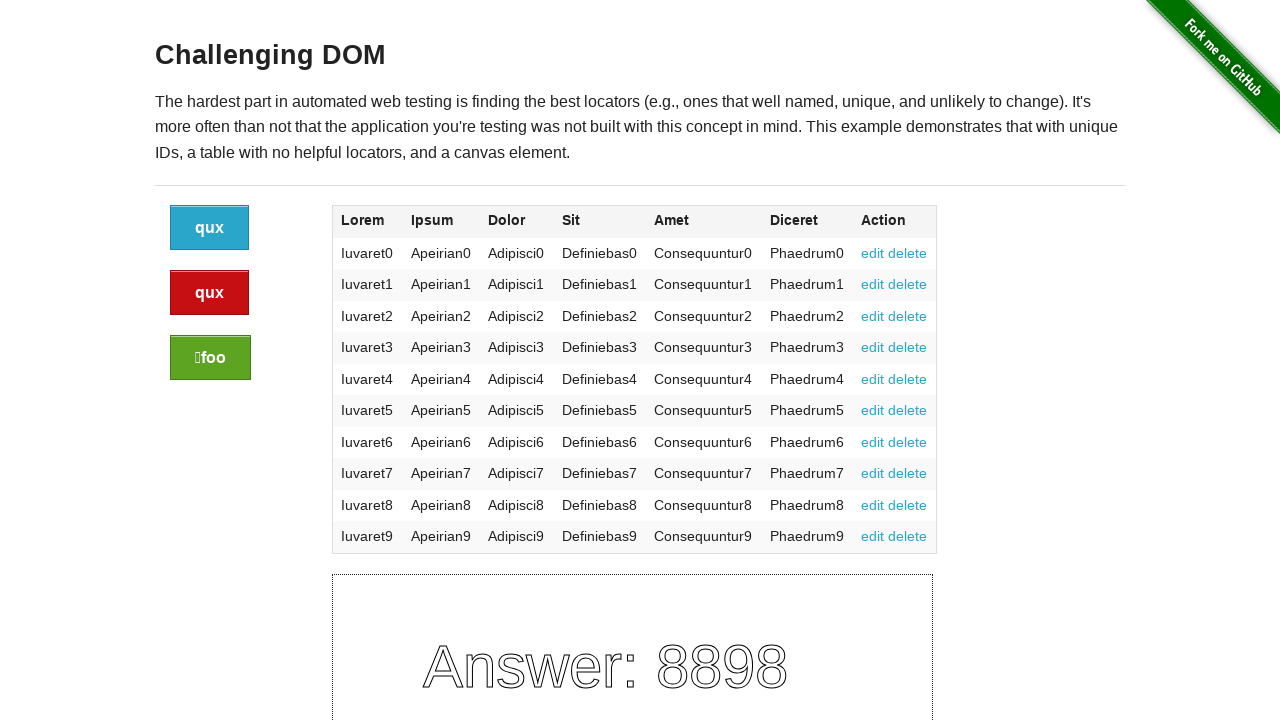

Verified that the Challenging DOM heading is visible
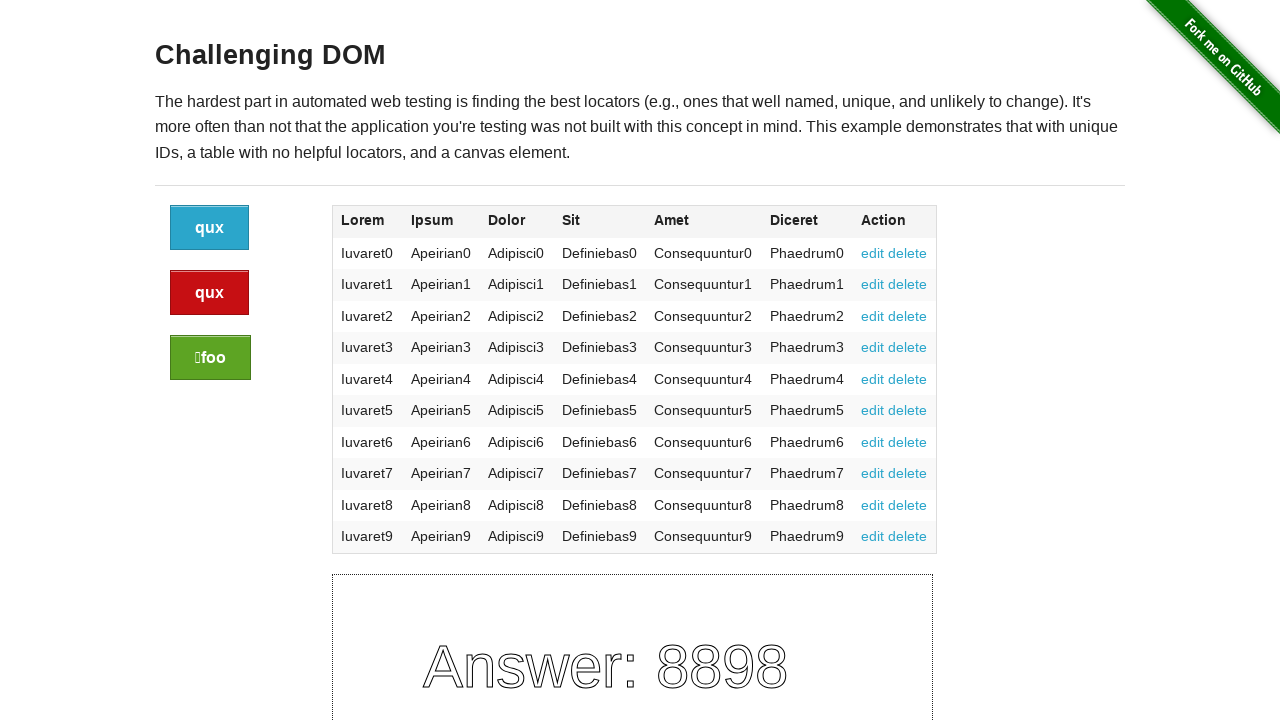

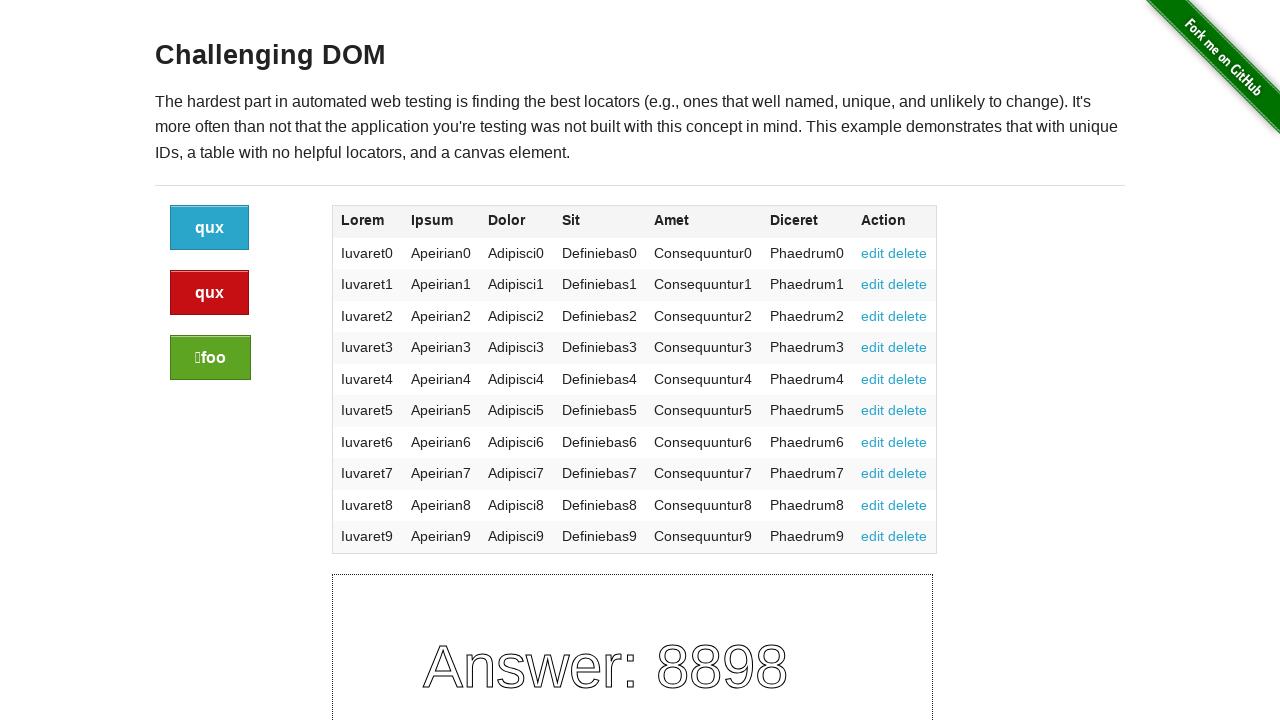